Tests JavaScript confirm alert handling by clicking a button that triggers a confirm dialog and accepting it

Starting URL: https://v1.training-support.net/selenium/javascript-alerts

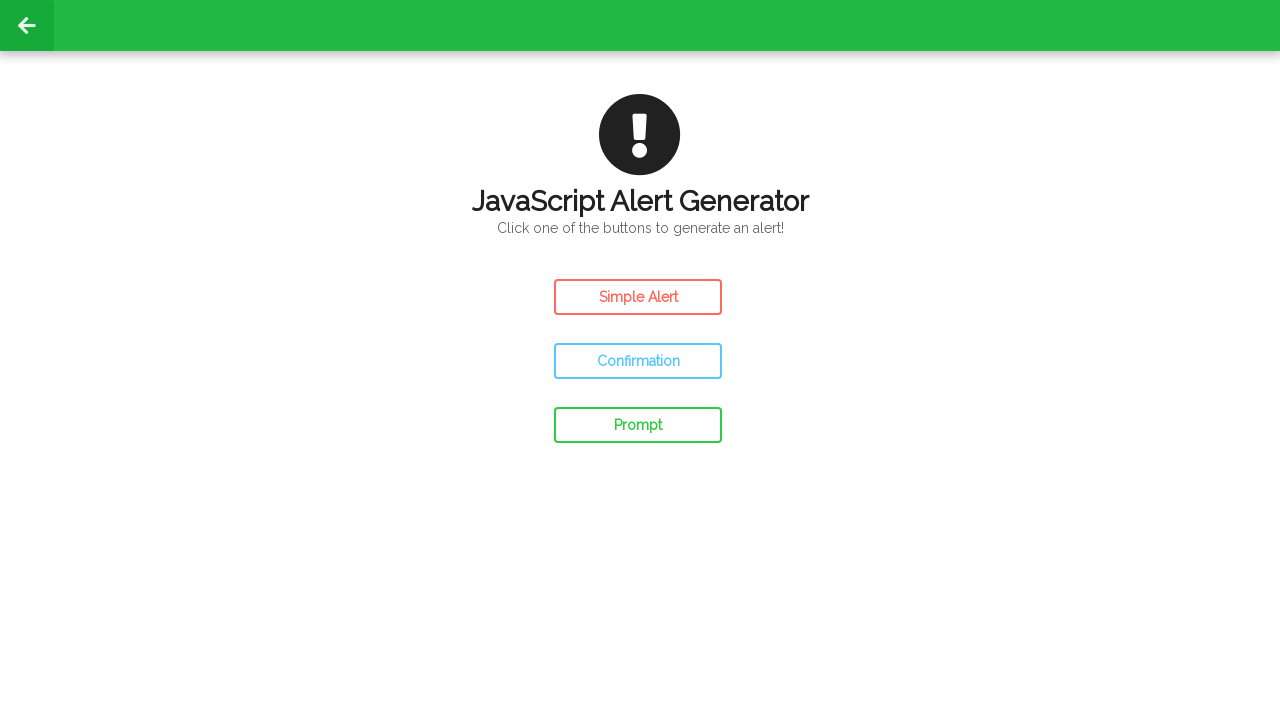

Clicked confirm button to trigger JavaScript confirm alert at (638, 361) on #confirm
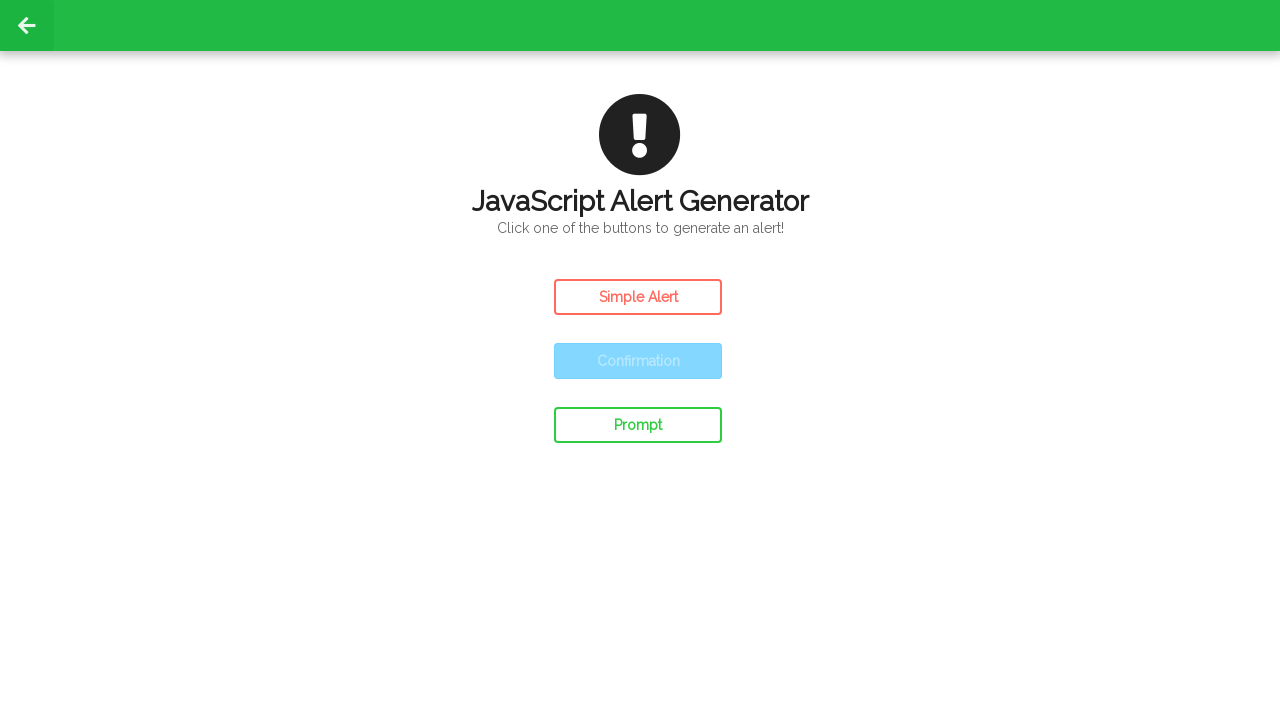

Set up dialog handler to accept confirm alert
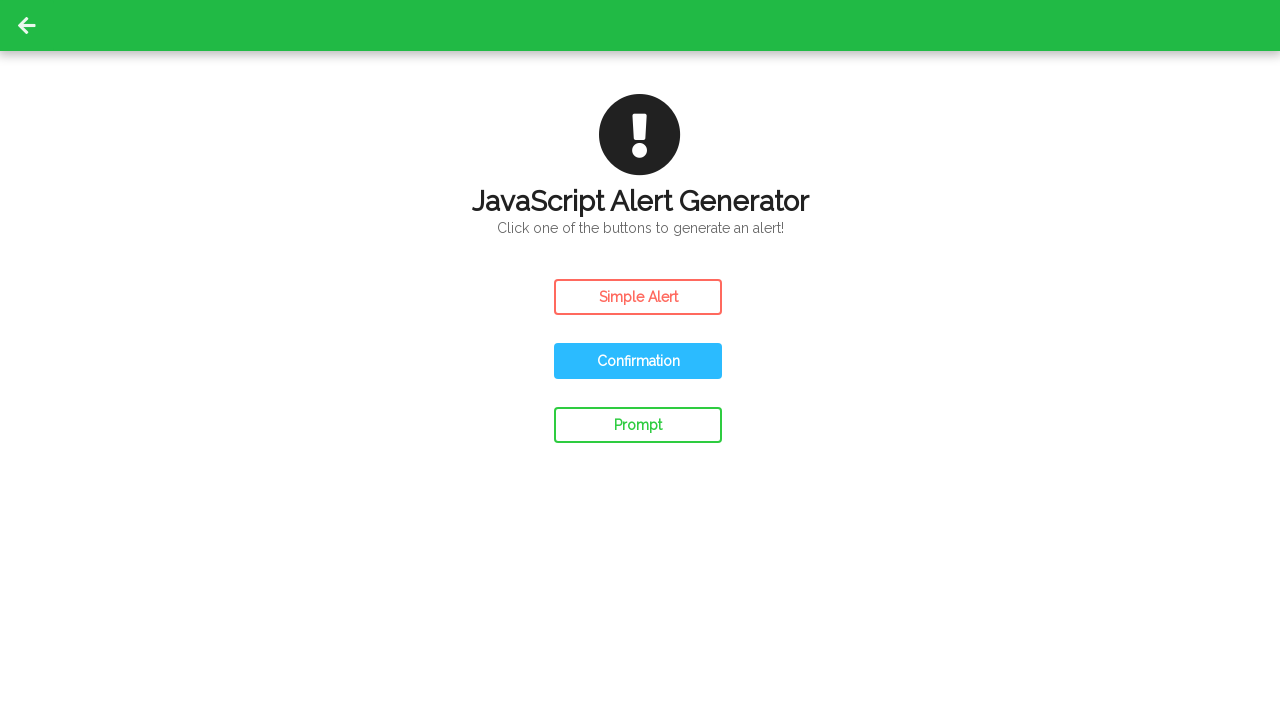

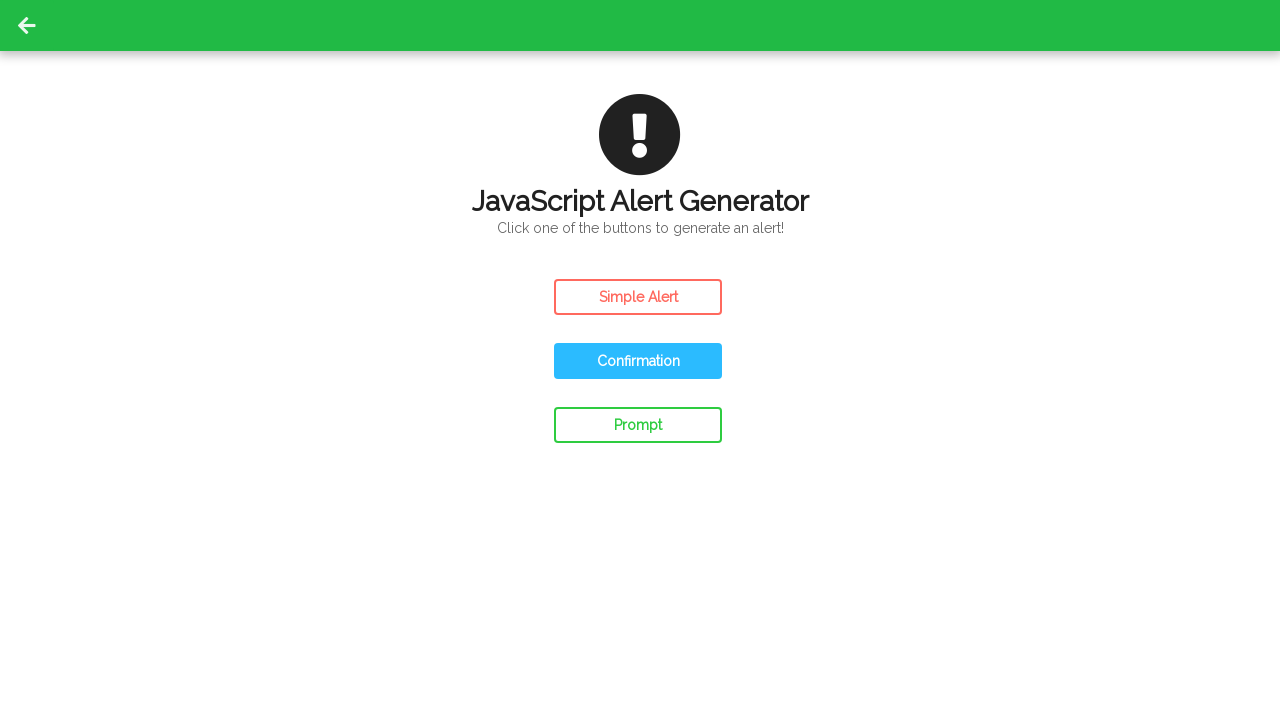